Tests window switching functionality by opening multiple links (Google, Facebook, Tiki) in new tabs and verifying navigation between them

Starting URL: https://automationfc.github.io/basic-form/index.html

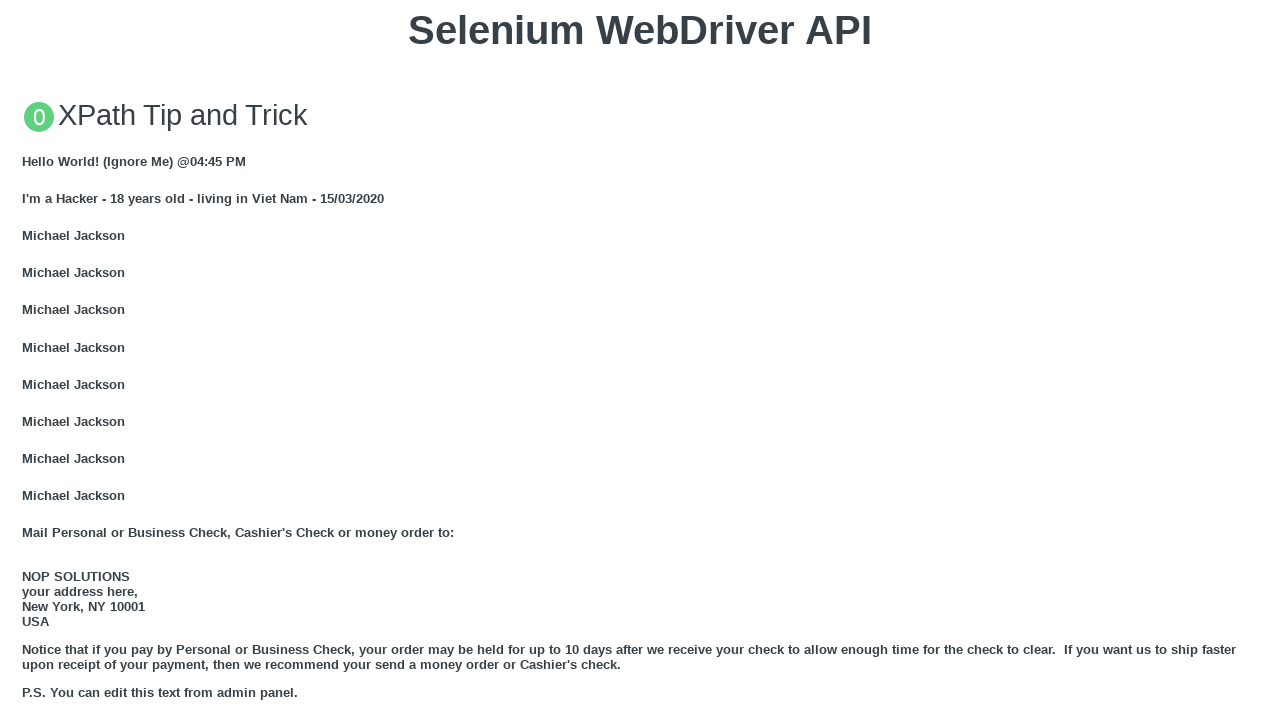

Stored main page context
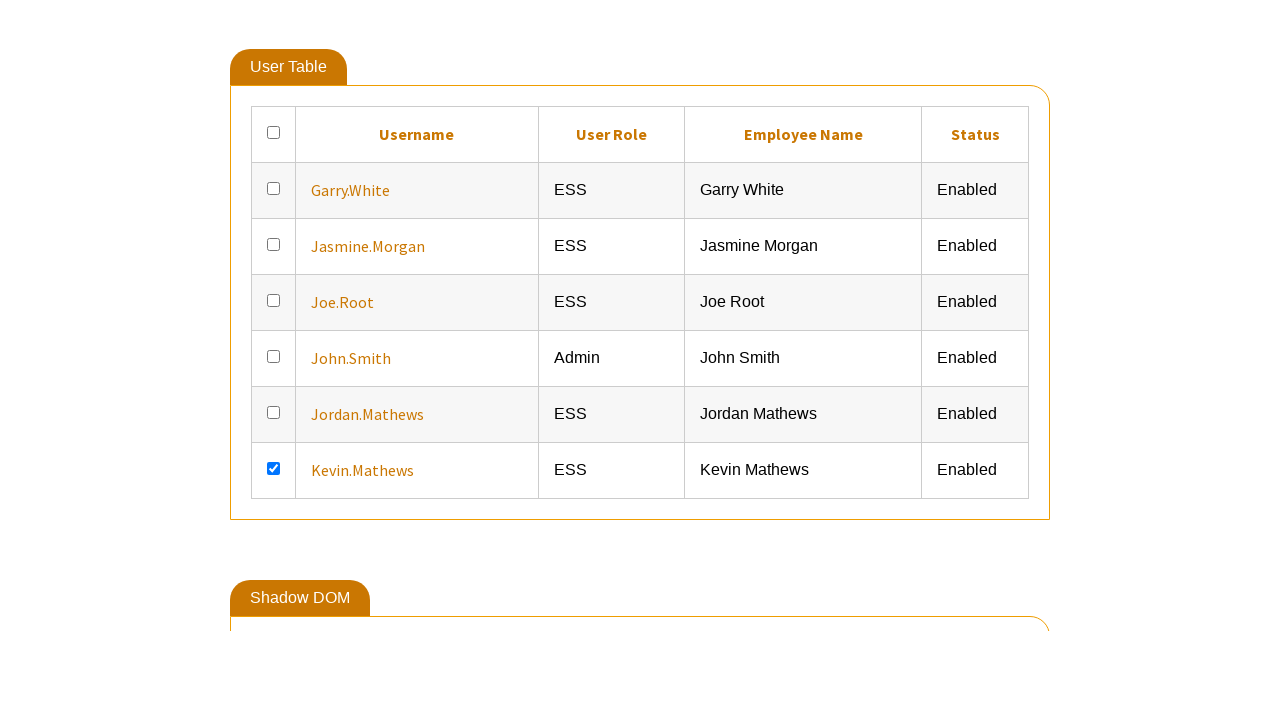

Clicked GOOGLE link to open in new tab at (56, 360) on xpath=//a[text()='GOOGLE']
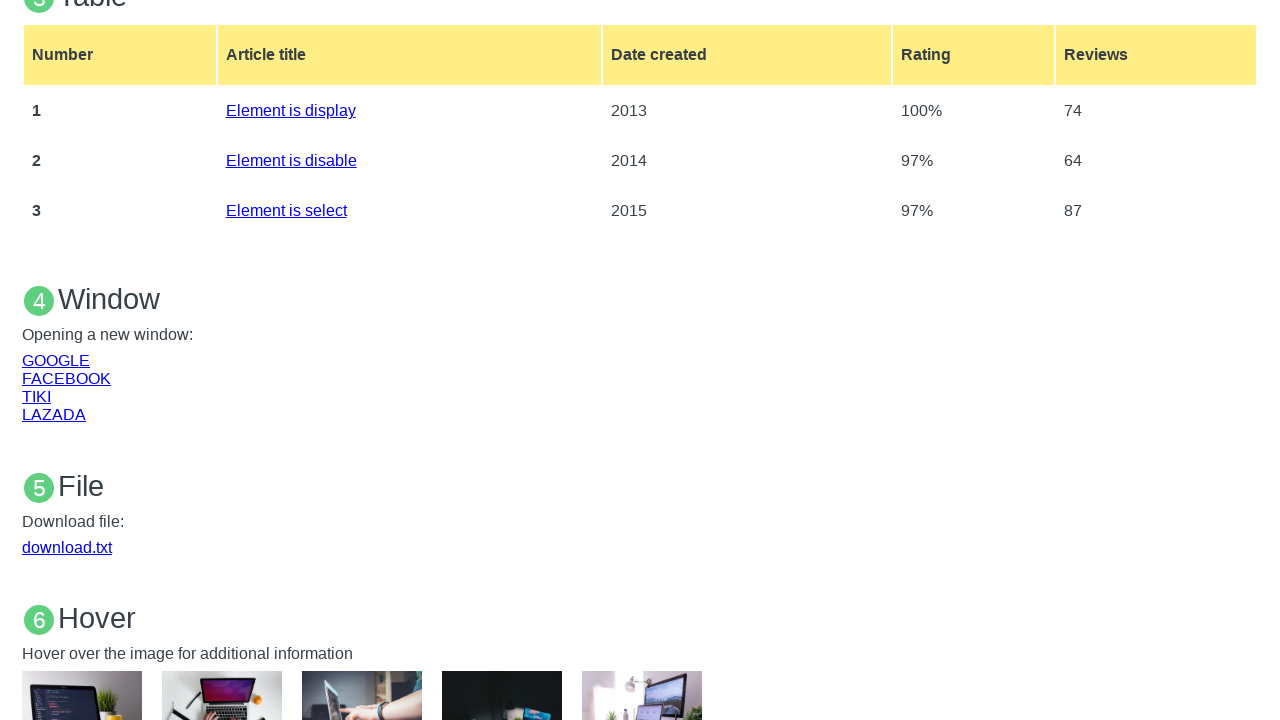

Captured Google page object from new tab
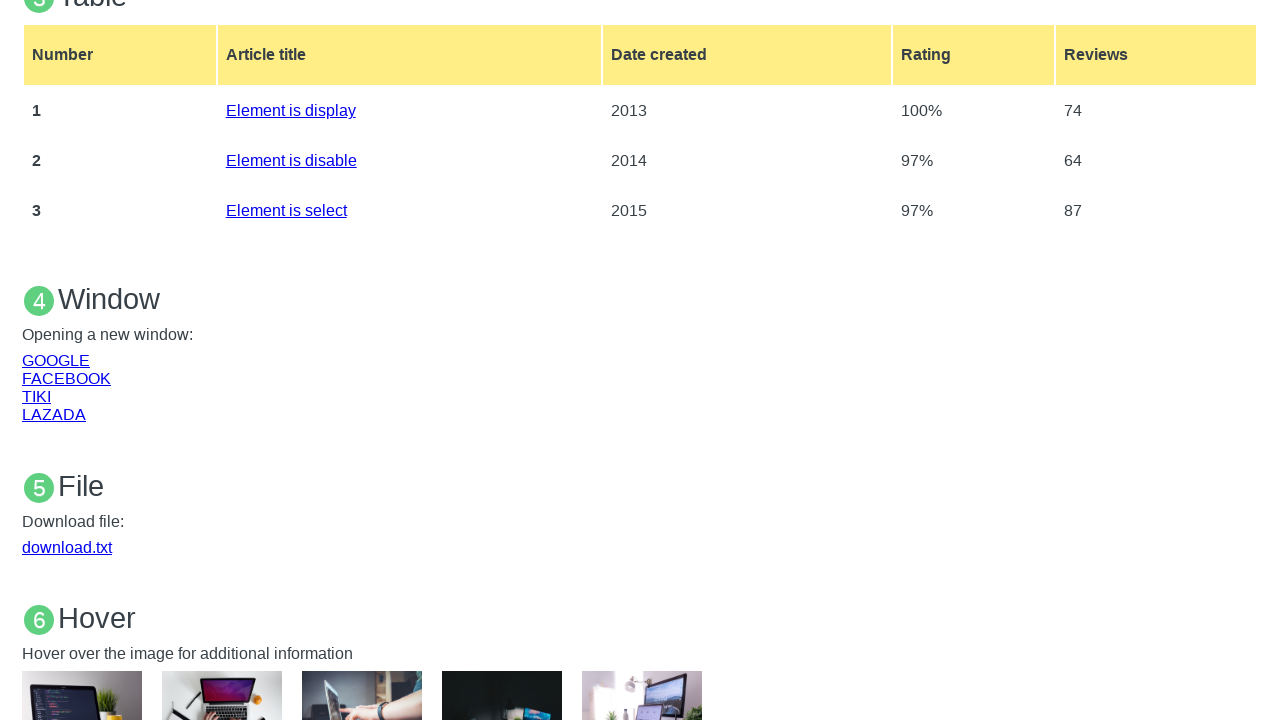

Google page loaded successfully
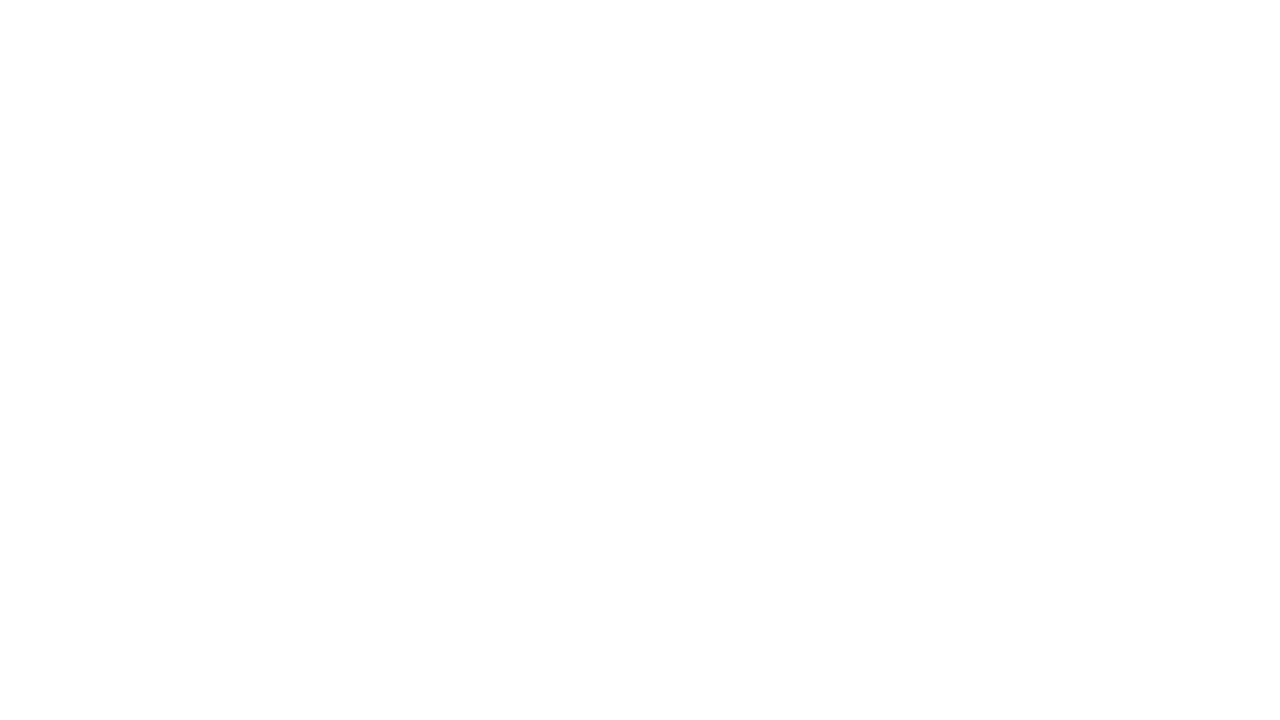

Closed Google tab
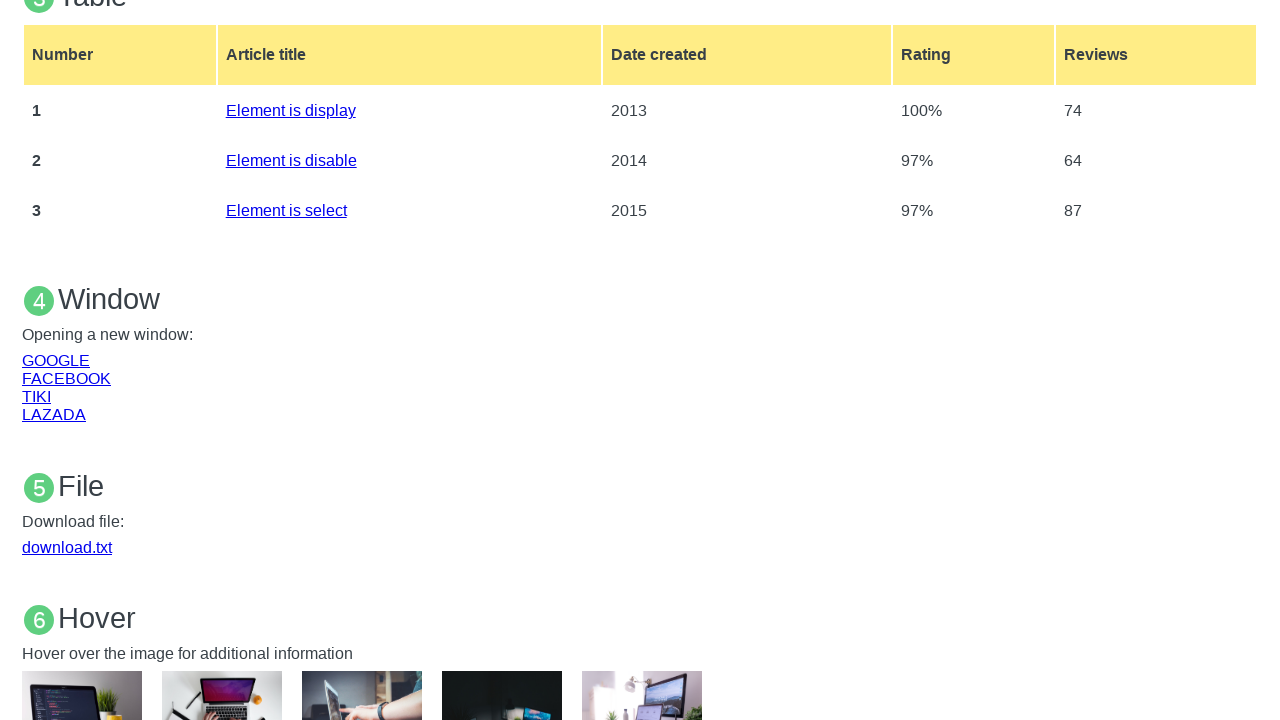

Clicked FACEBOOK link to open in new tab at (66, 378) on xpath=//a[text()='FACEBOOK']
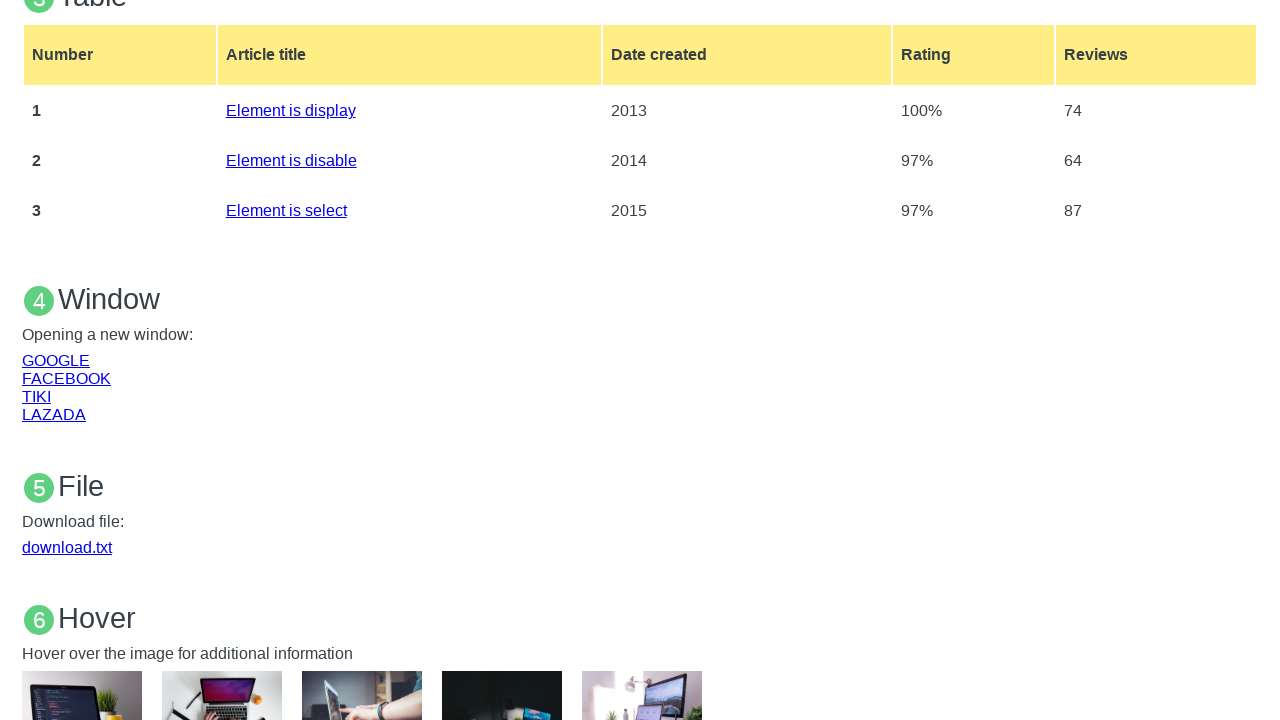

Captured Facebook page object from new tab
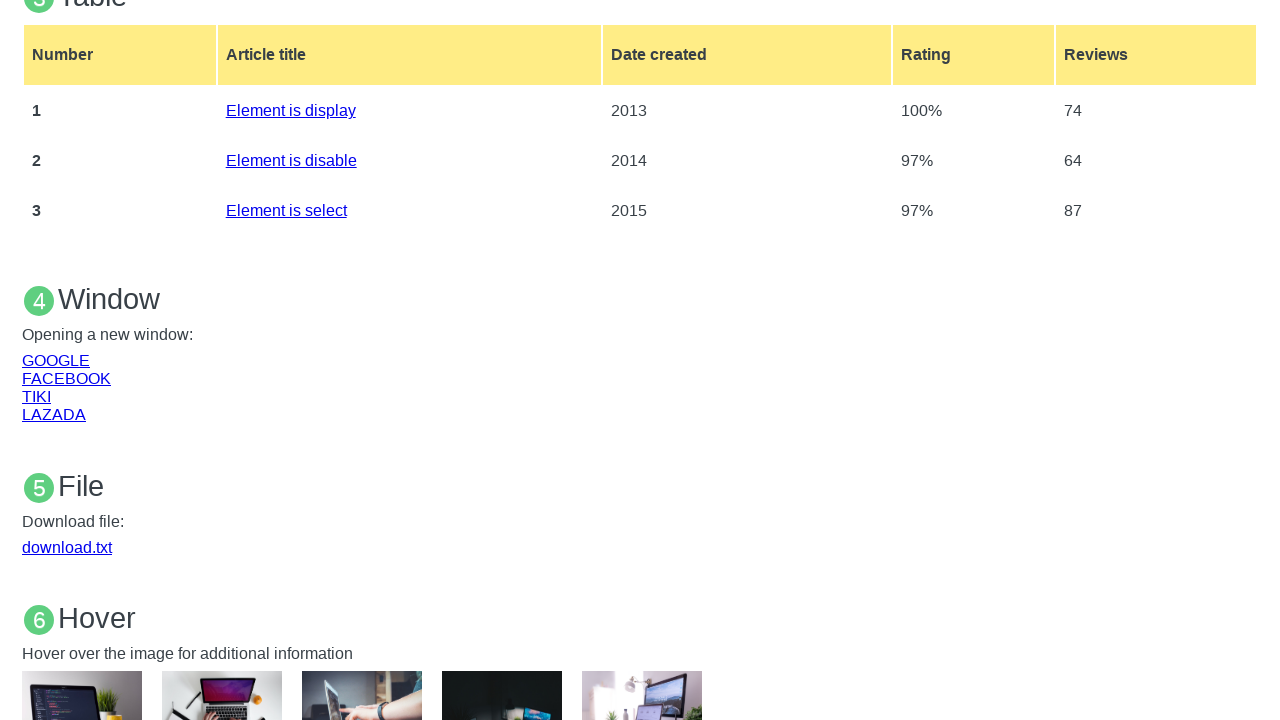

Facebook page loaded successfully
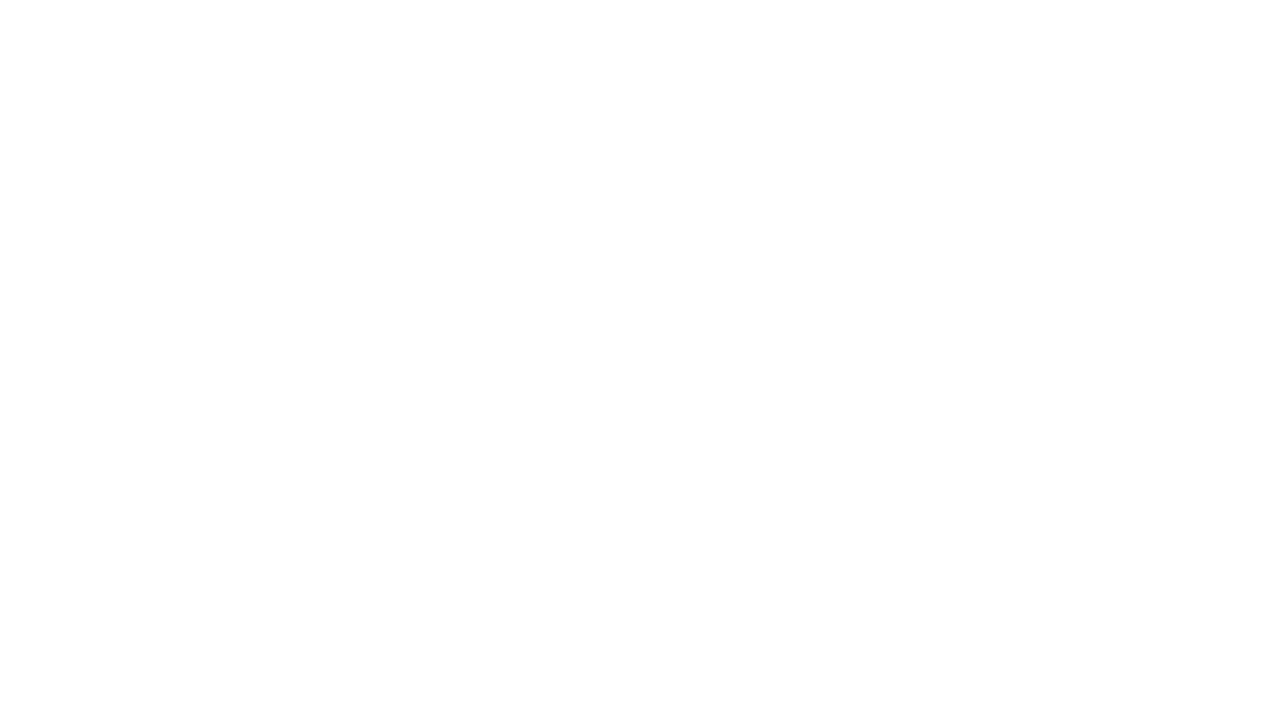

Closed Facebook tab
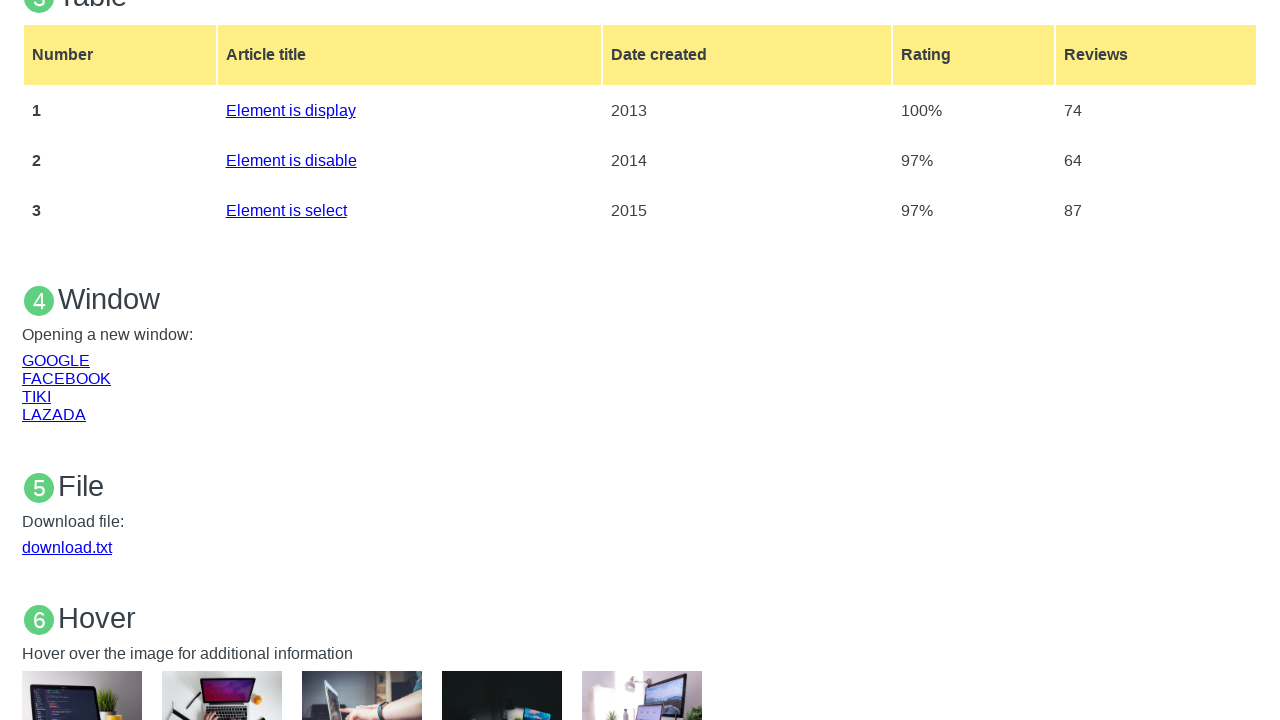

Clicked TIKI link to open in new tab at (36, 396) on xpath=//a[text()='TIKI']
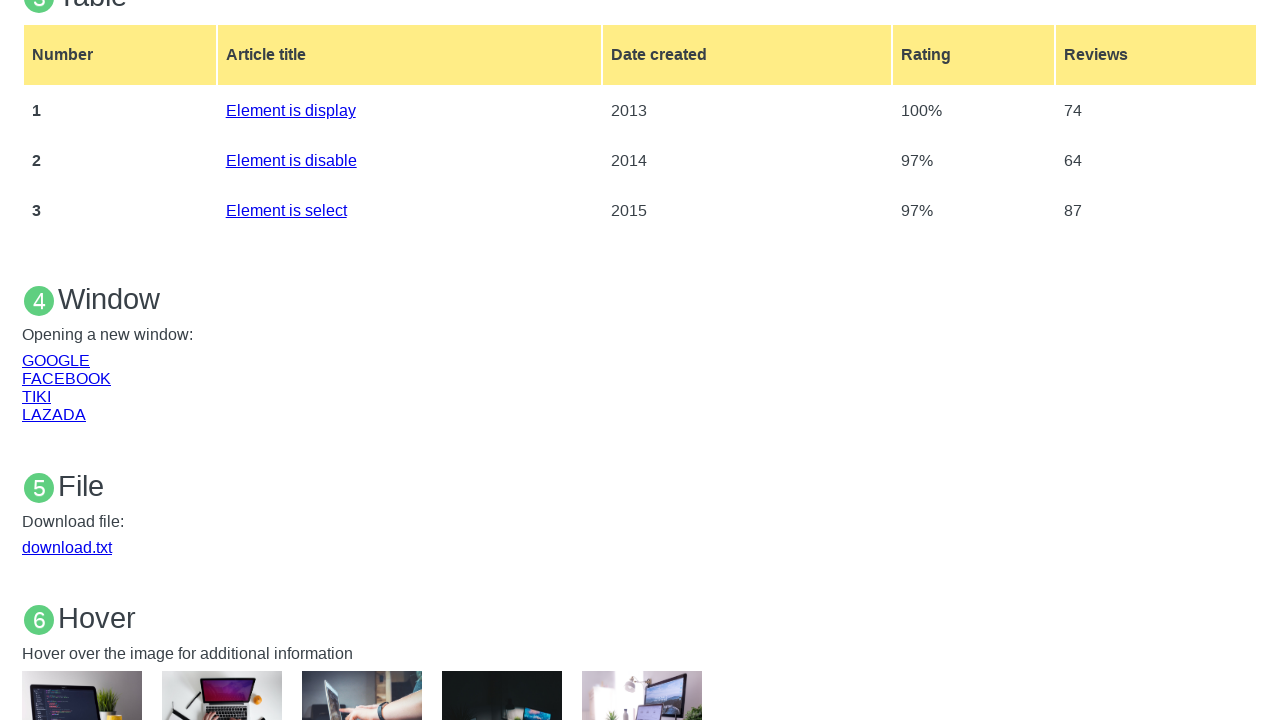

Captured Tiki page object from new tab
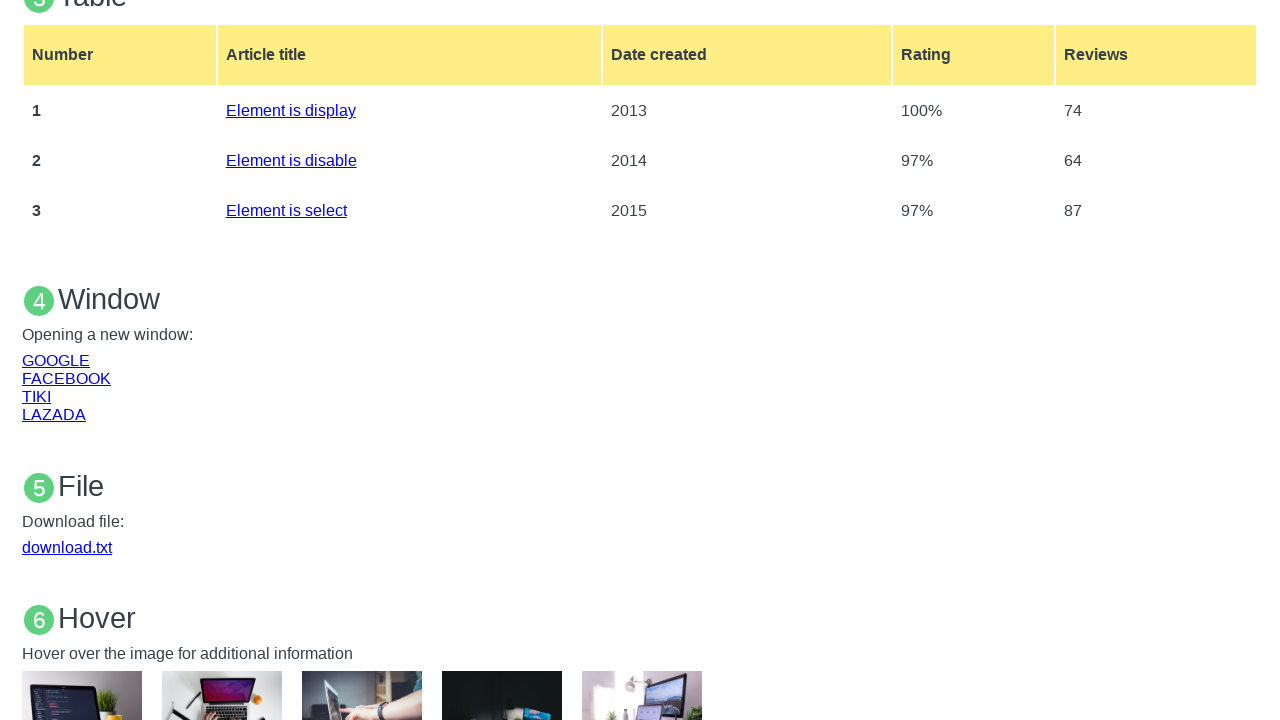

Tiki page loaded successfully
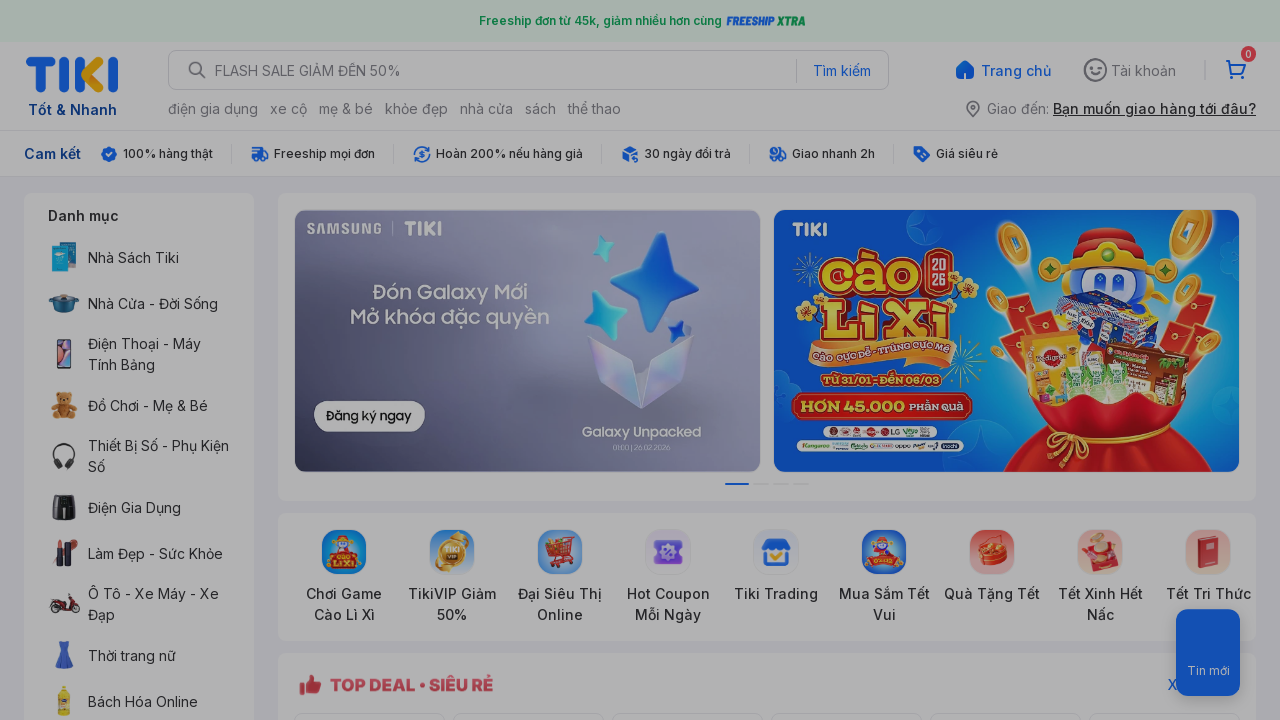

Closed Tiki tab
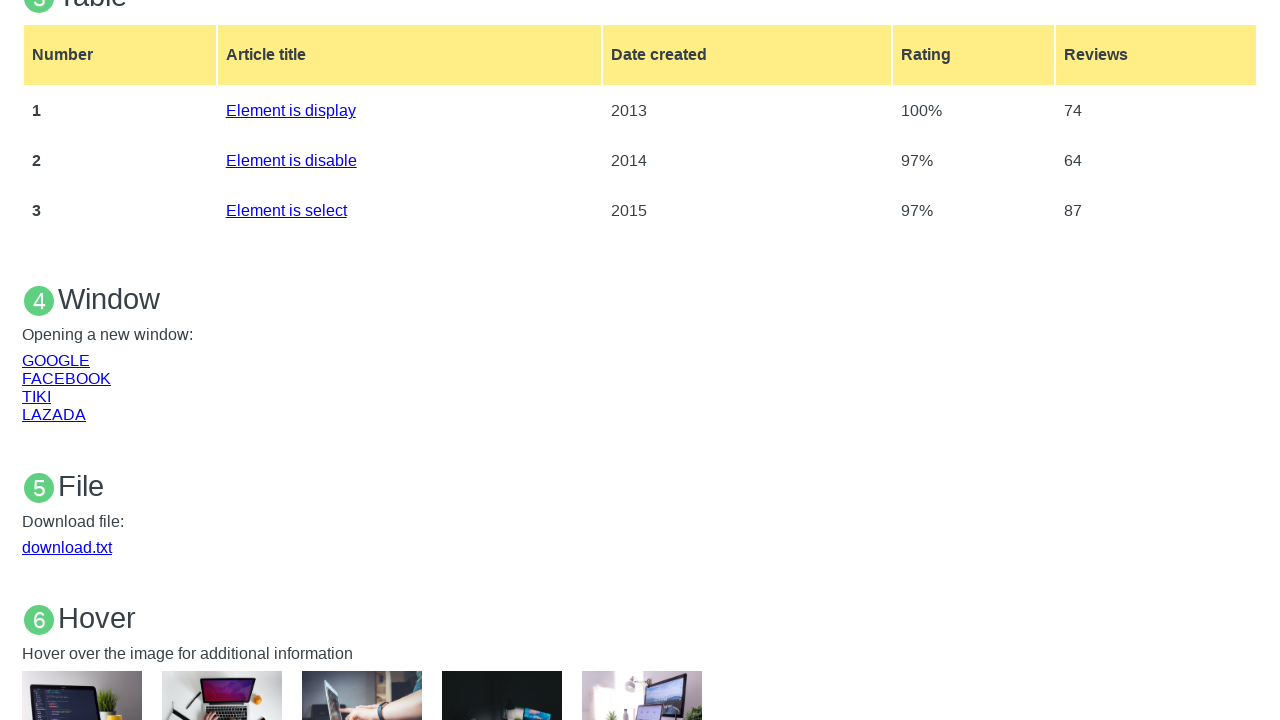

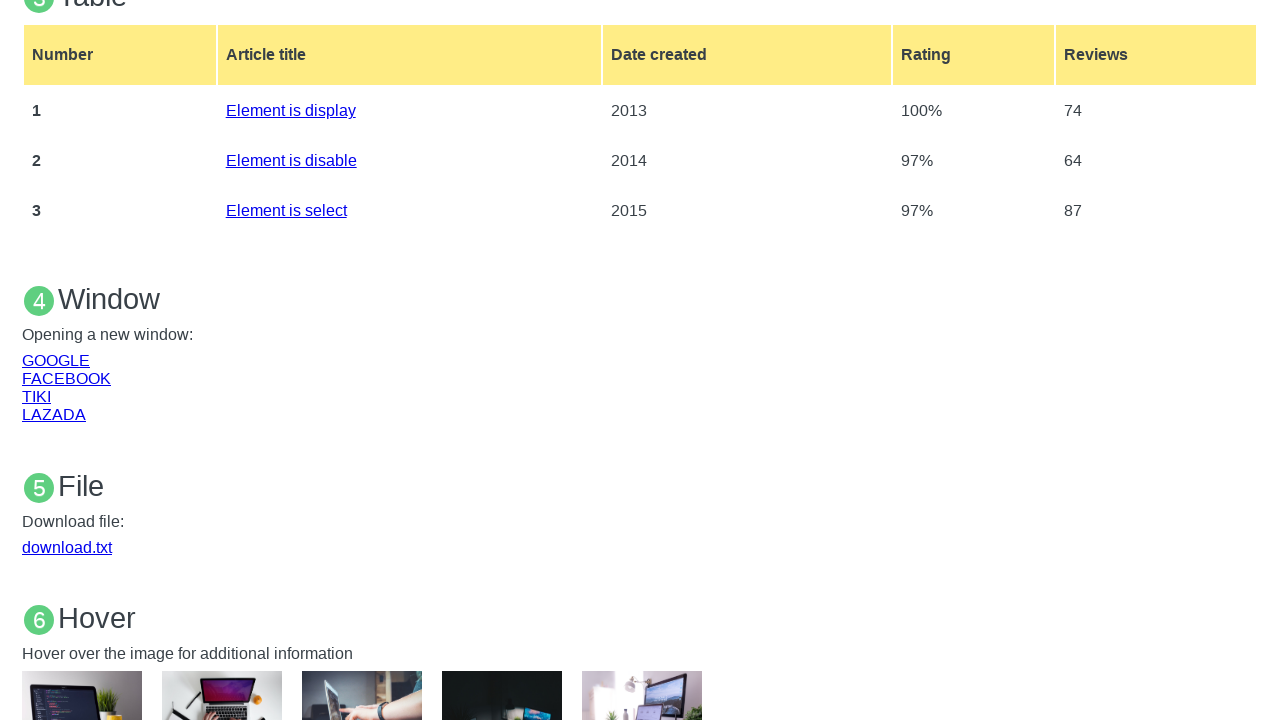